Tests that toggle-all checkbox state updates when individual items are completed or cleared

Starting URL: https://demo.playwright.dev/todomvc

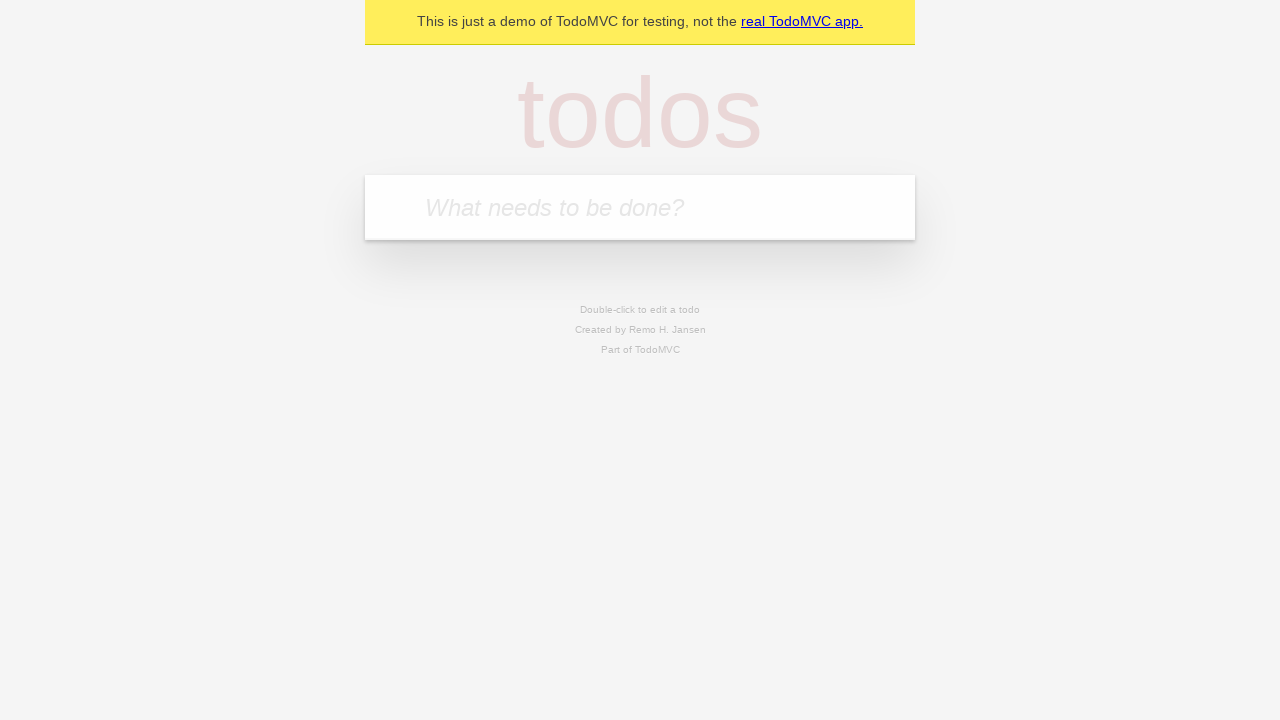

Filled new todo input with 'buy some cheese' on .new-todo
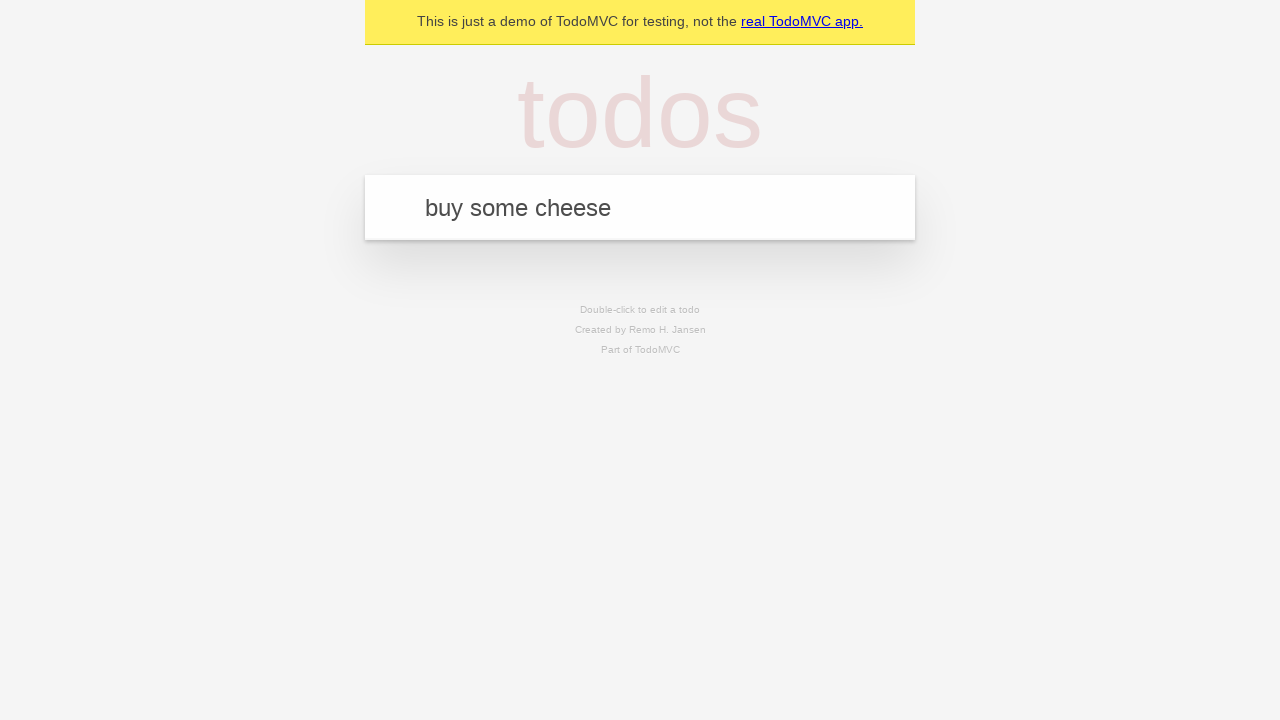

Pressed Enter to create first todo on .new-todo
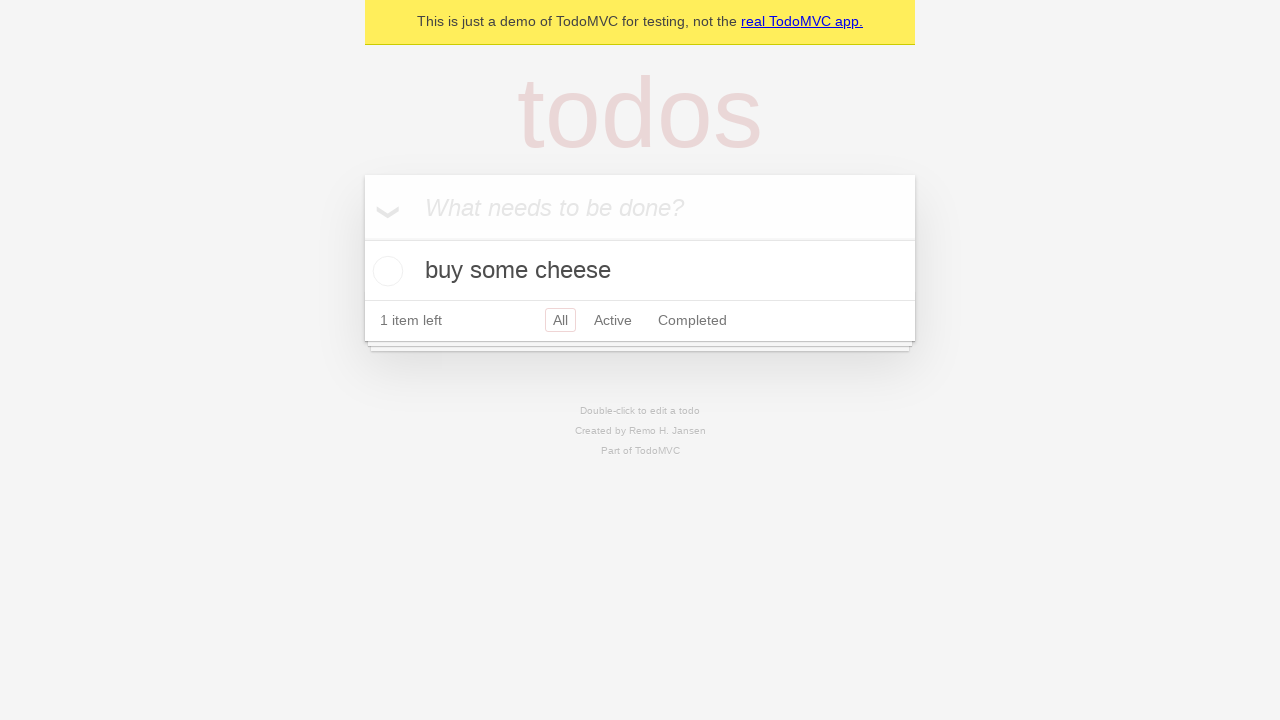

Filled new todo input with 'feed the cat' on .new-todo
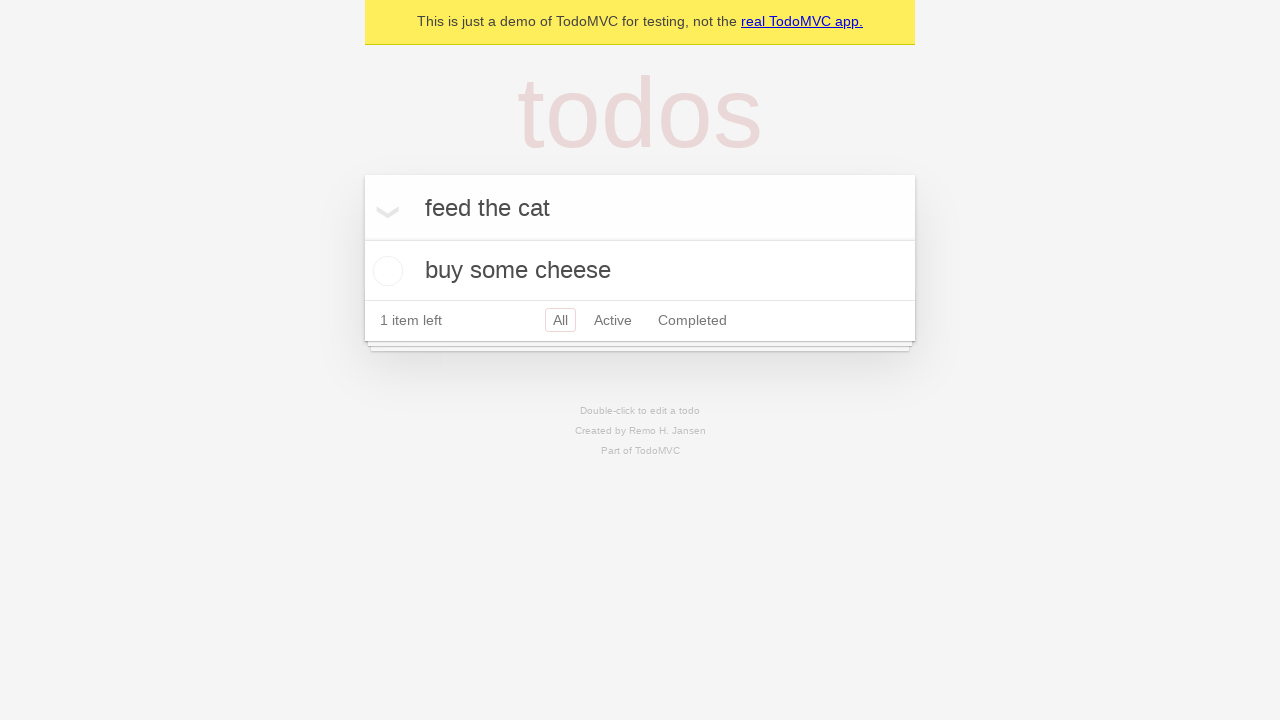

Pressed Enter to create second todo on .new-todo
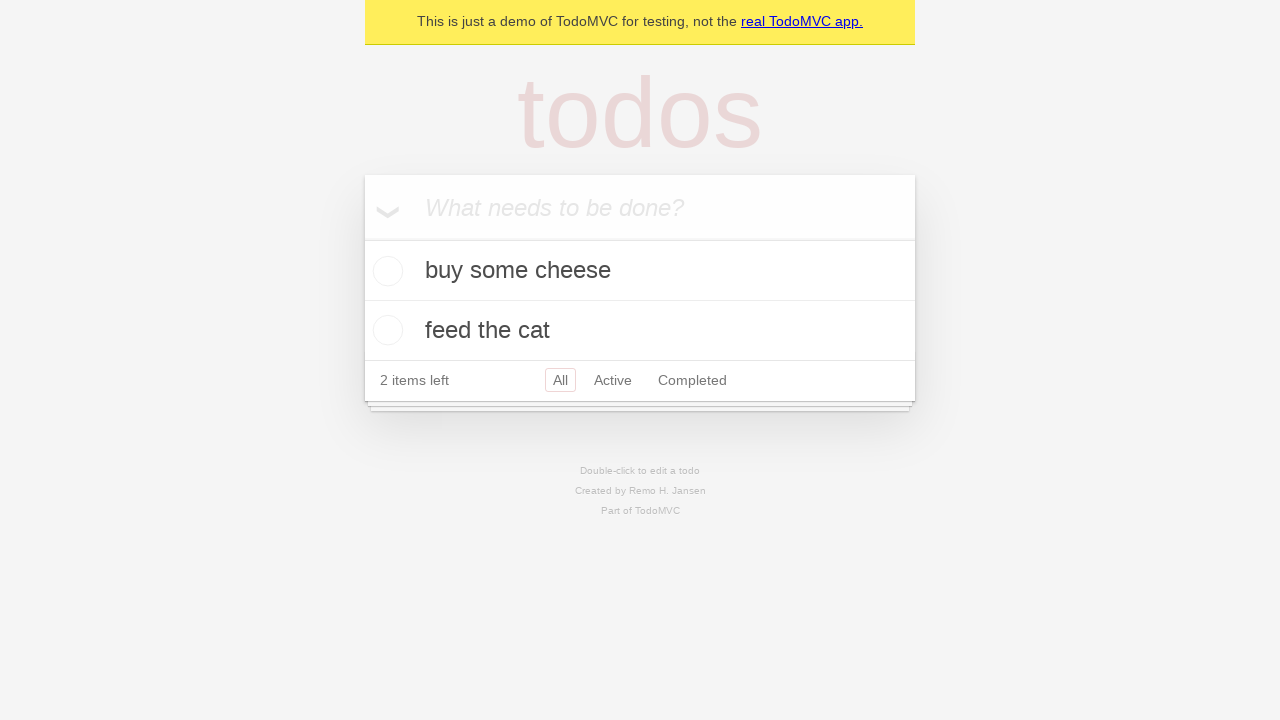

Filled new todo input with 'book a doctors appointment' on .new-todo
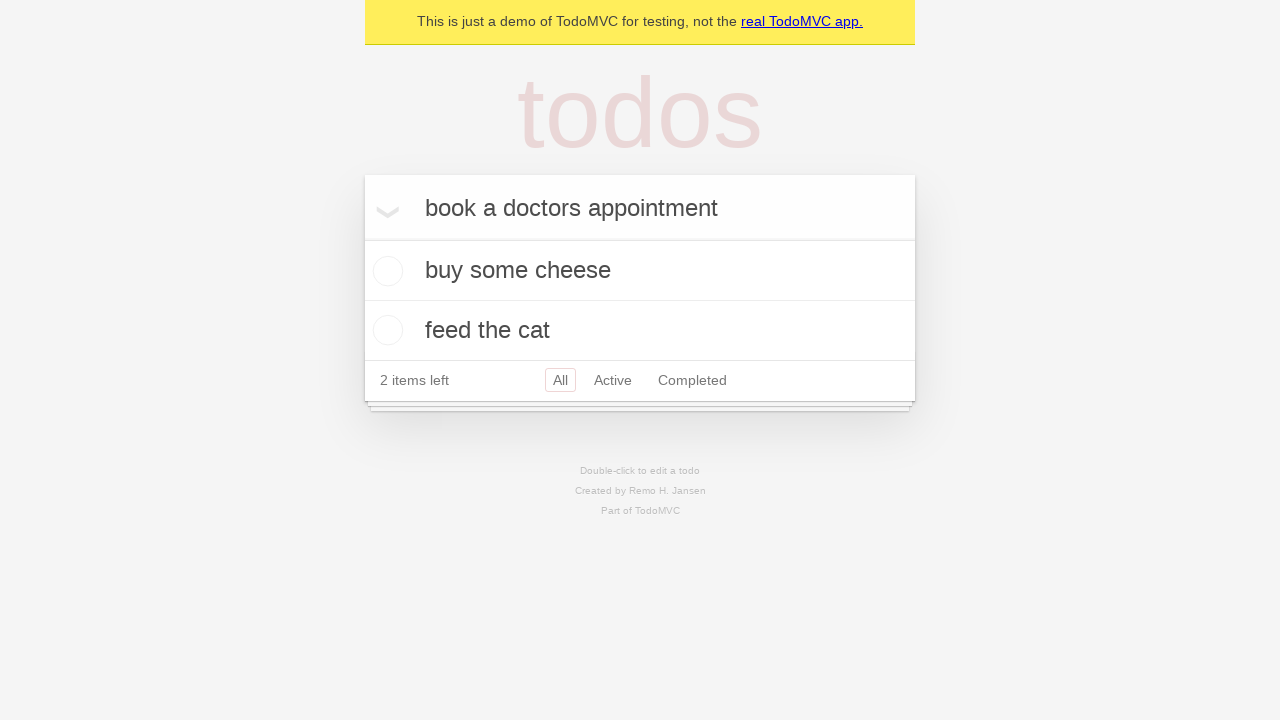

Pressed Enter to create third todo on .new-todo
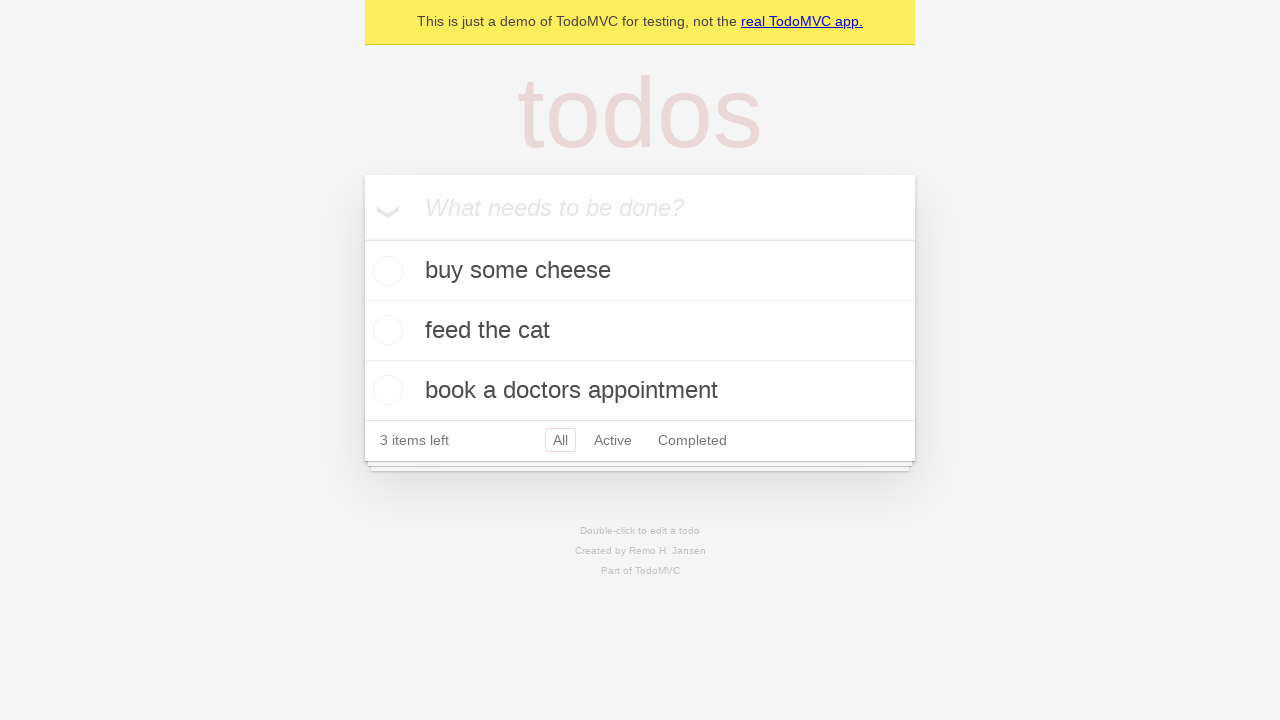

Checked toggle-all checkbox to mark all todos as complete at (362, 238) on .toggle-all
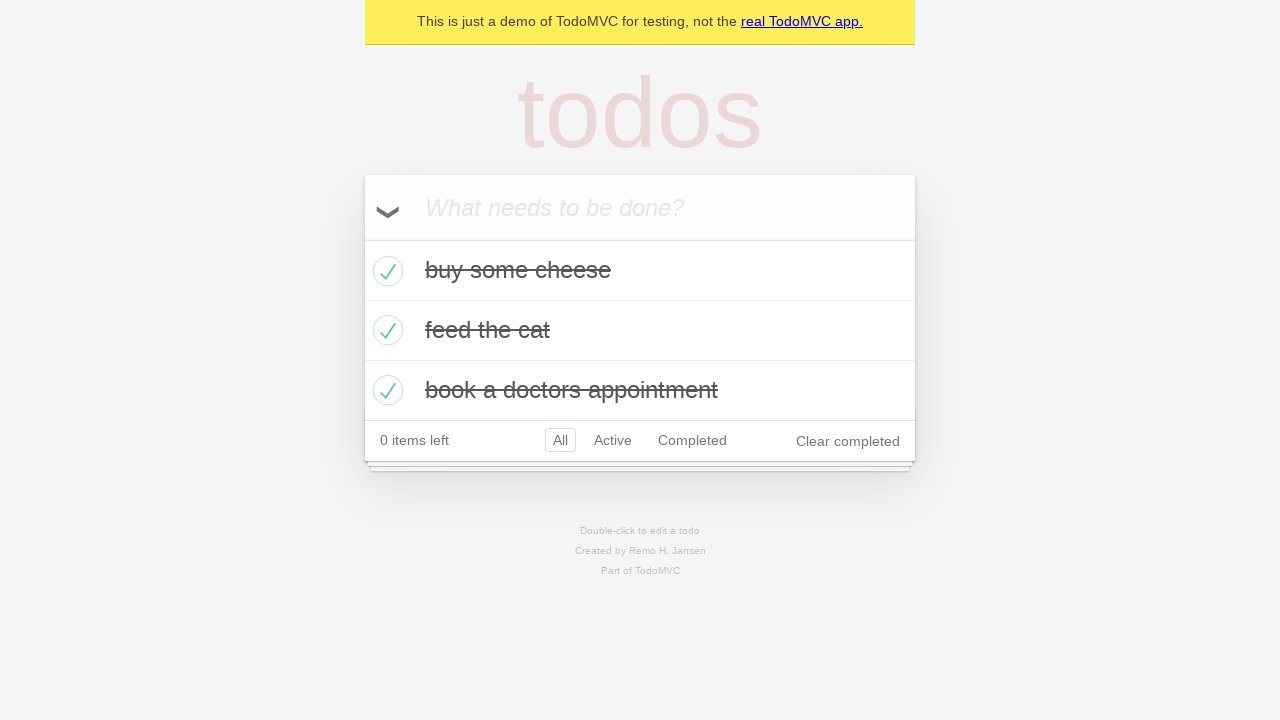

Unchecked first todo to mark it as incomplete at (385, 271) on .todo-list li >> nth=0 >> .toggle
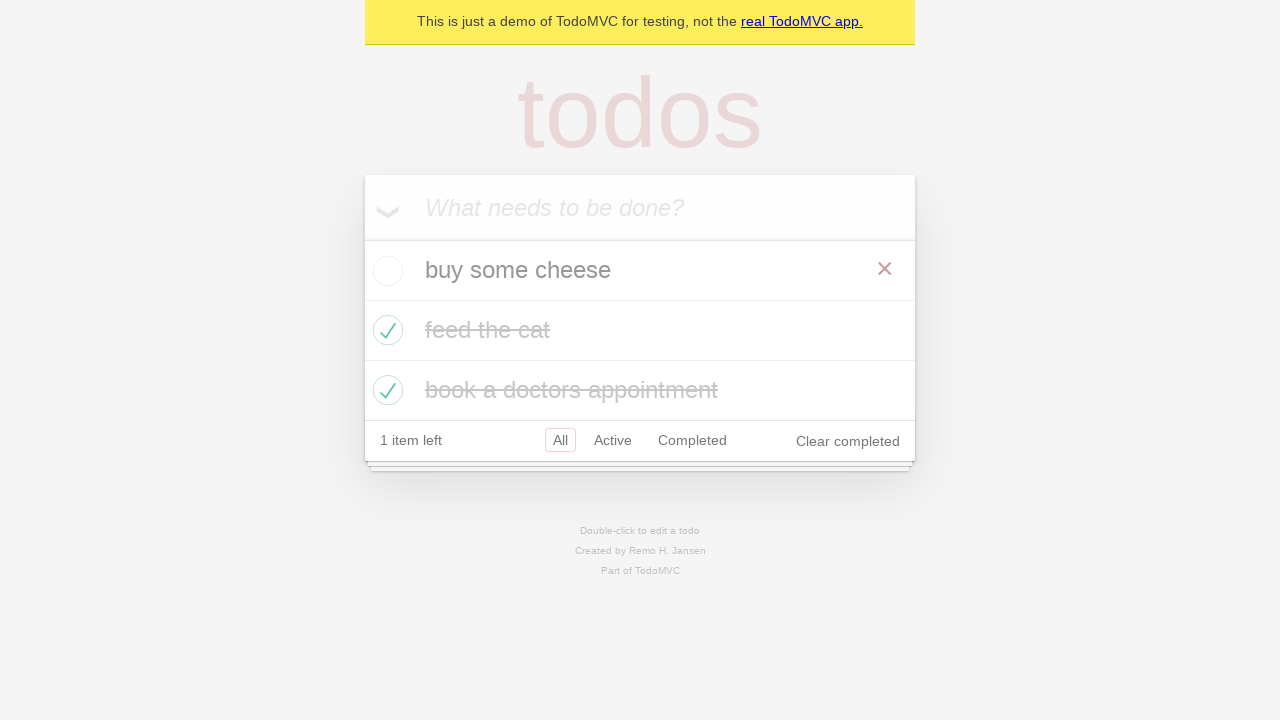

Checked first todo to mark it as complete again at (385, 271) on .todo-list li >> nth=0 >> .toggle
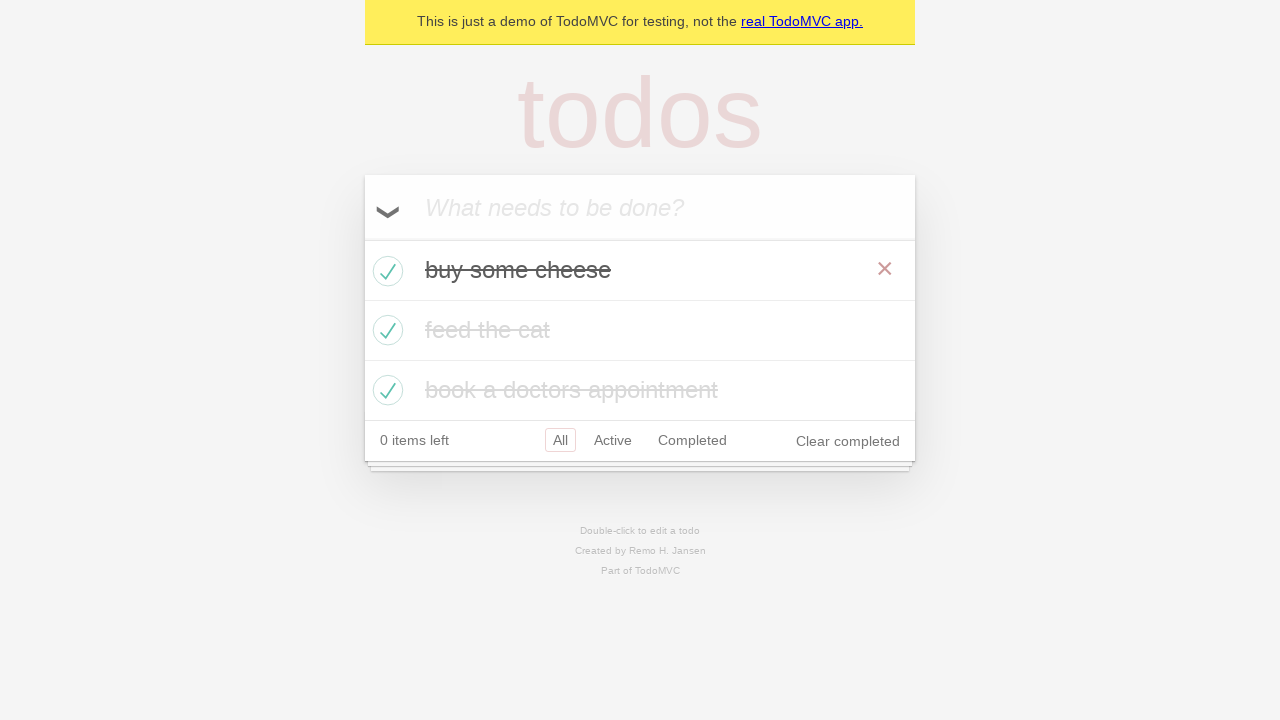

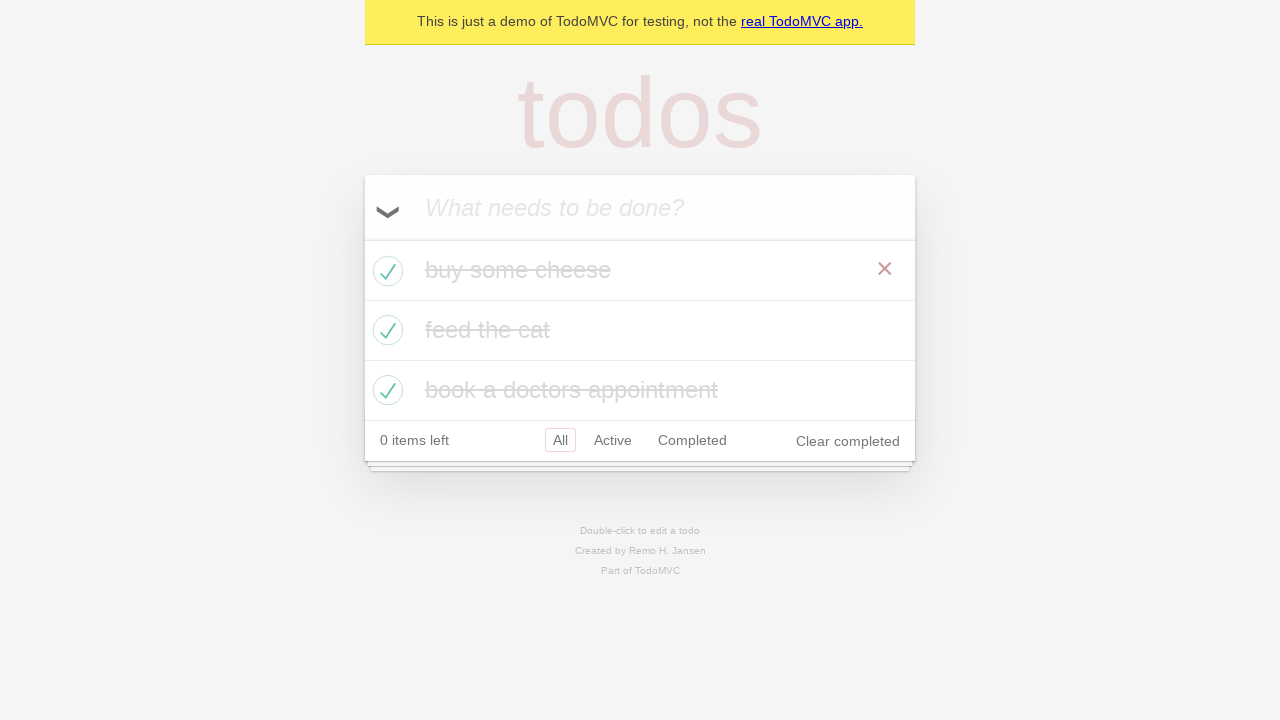